Tests dynamic dropdown functionality on a flight booking practice page by selecting origin and destination stations from dropdown menus

Starting URL: https://rahulshettyacademy.com/dropdownsPractise/

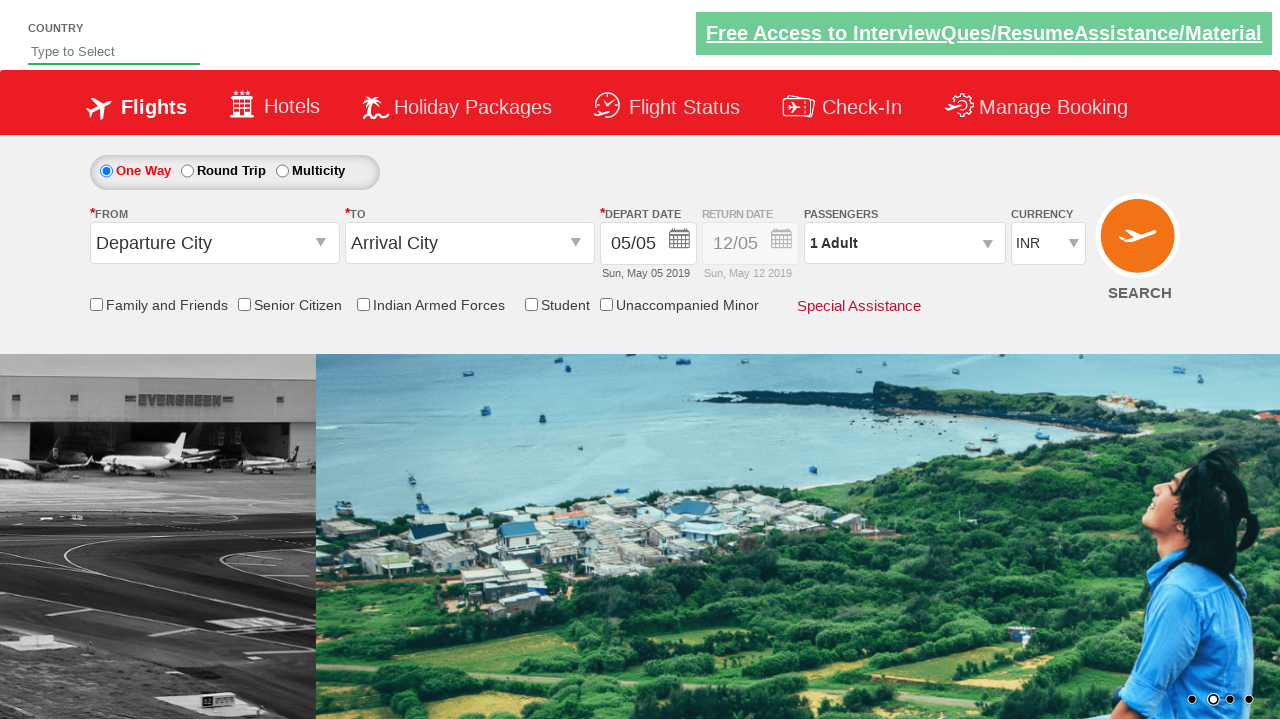

Clicked origin station dropdown to open it at (214, 243) on #ctl00_mainContent_ddl_originStation1_CTXT
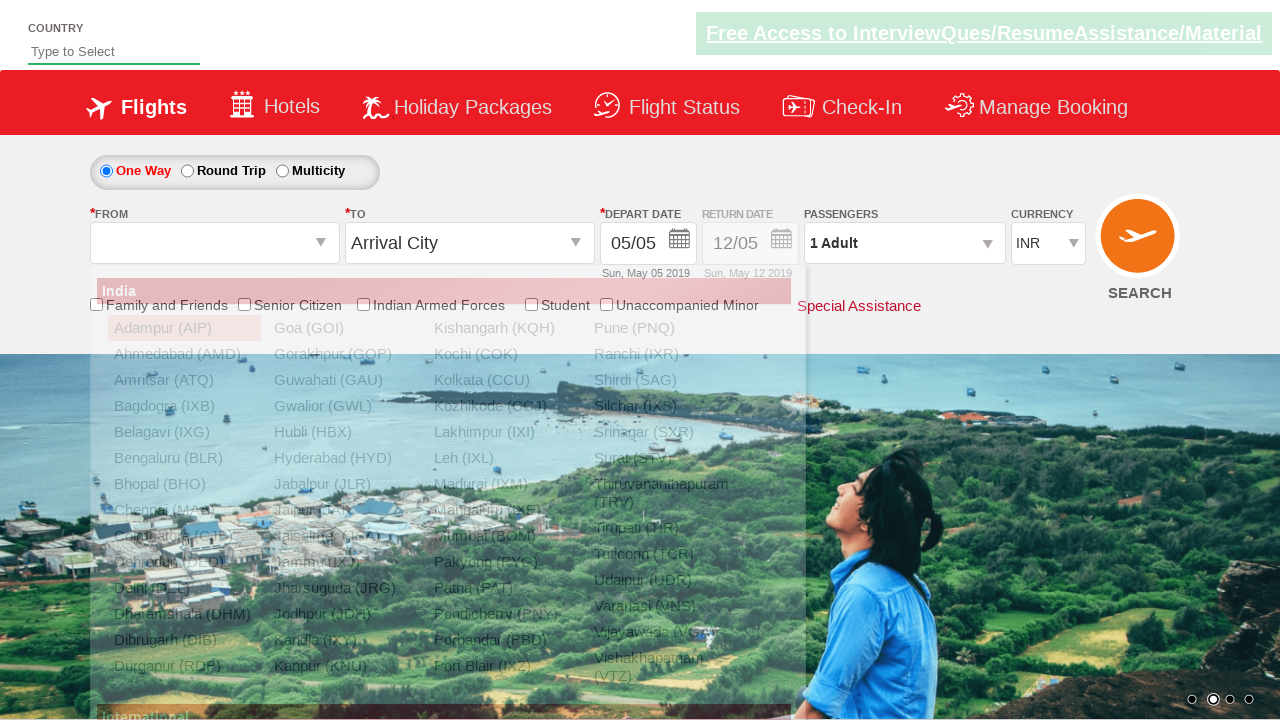

Origin station dropdown menu appeared with BLR option visible
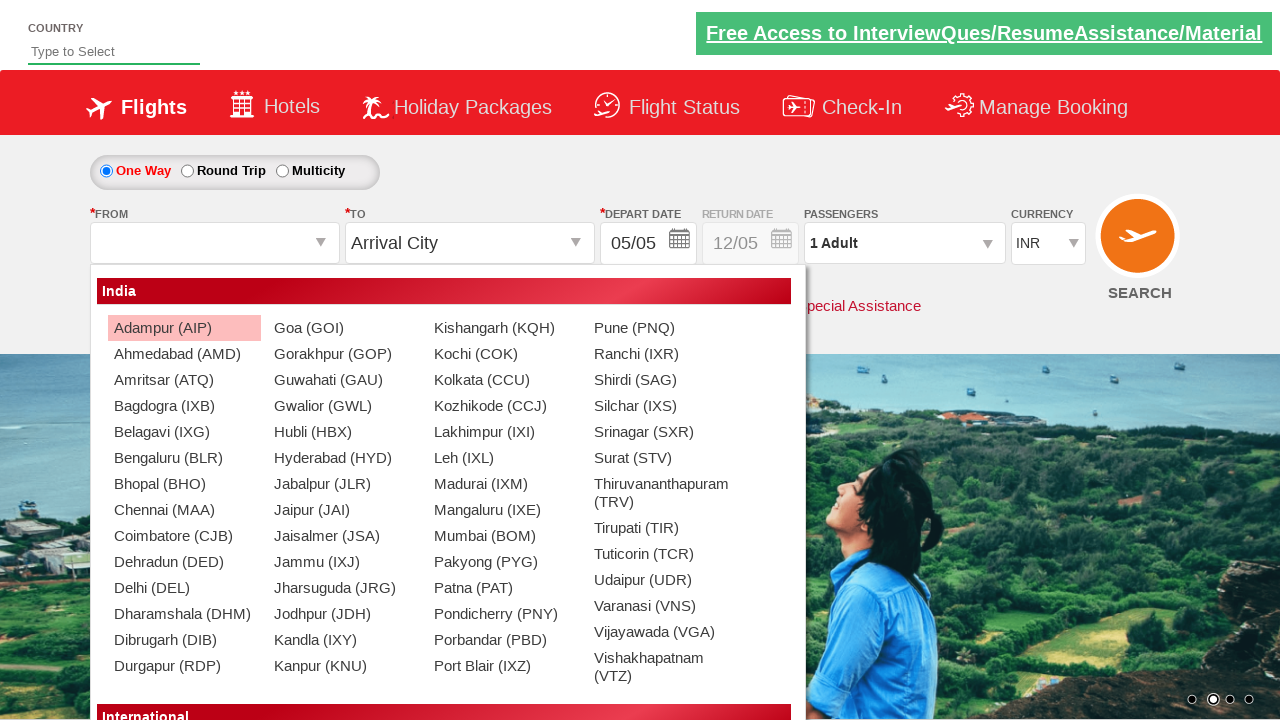

Selected BLR (Bangalore) as origin station at (184, 458) on //div[@id='glsctl00_mainContent_ddl_originStation1_CTNR']//a[@value='BLR']
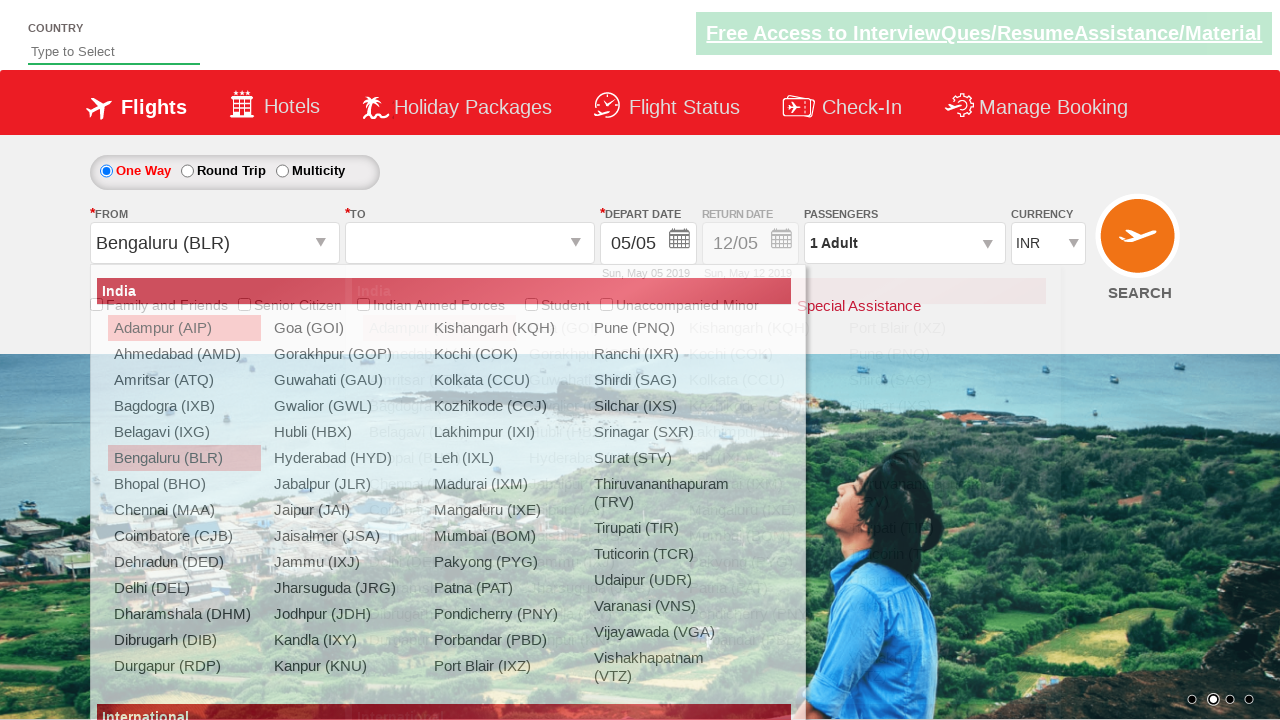

Destination station dropdown menu appeared with DEL option visible
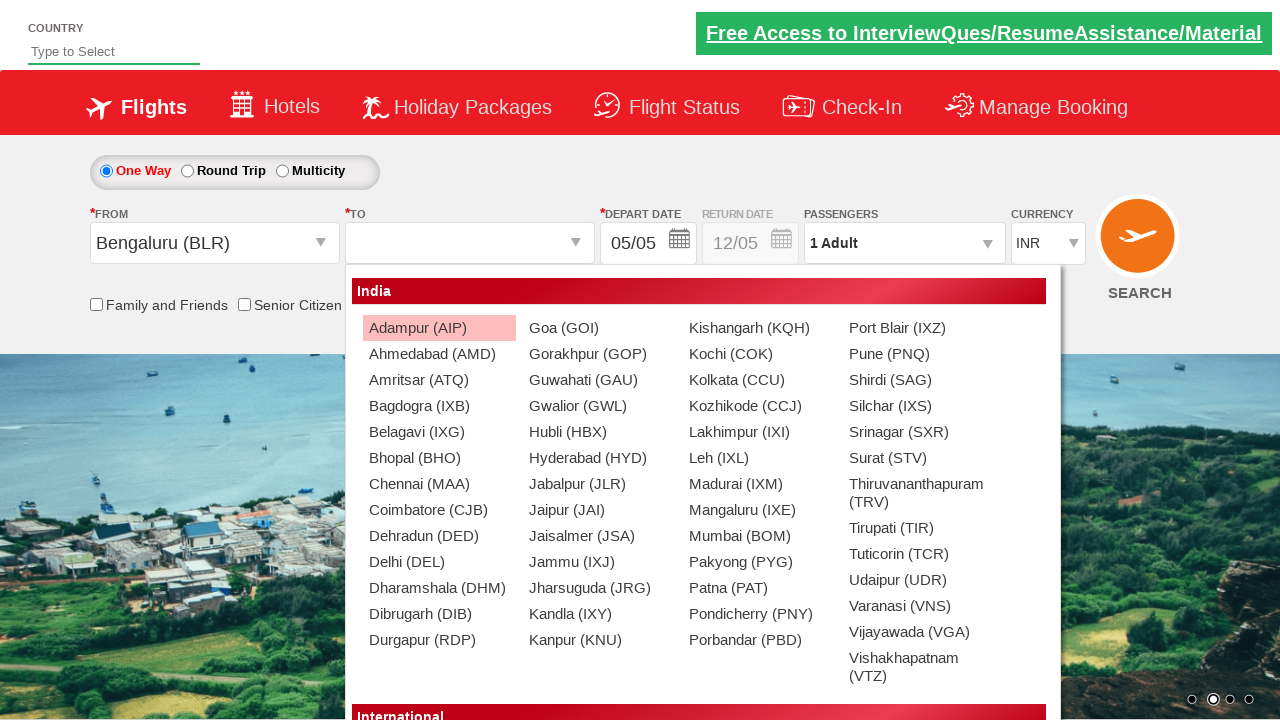

Selected DEL (Delhi) as destination station at (439, 562) on //div[@id='glsctl00_mainContent_ddl_destinationStation1_CTNR']//a[@value='DEL']
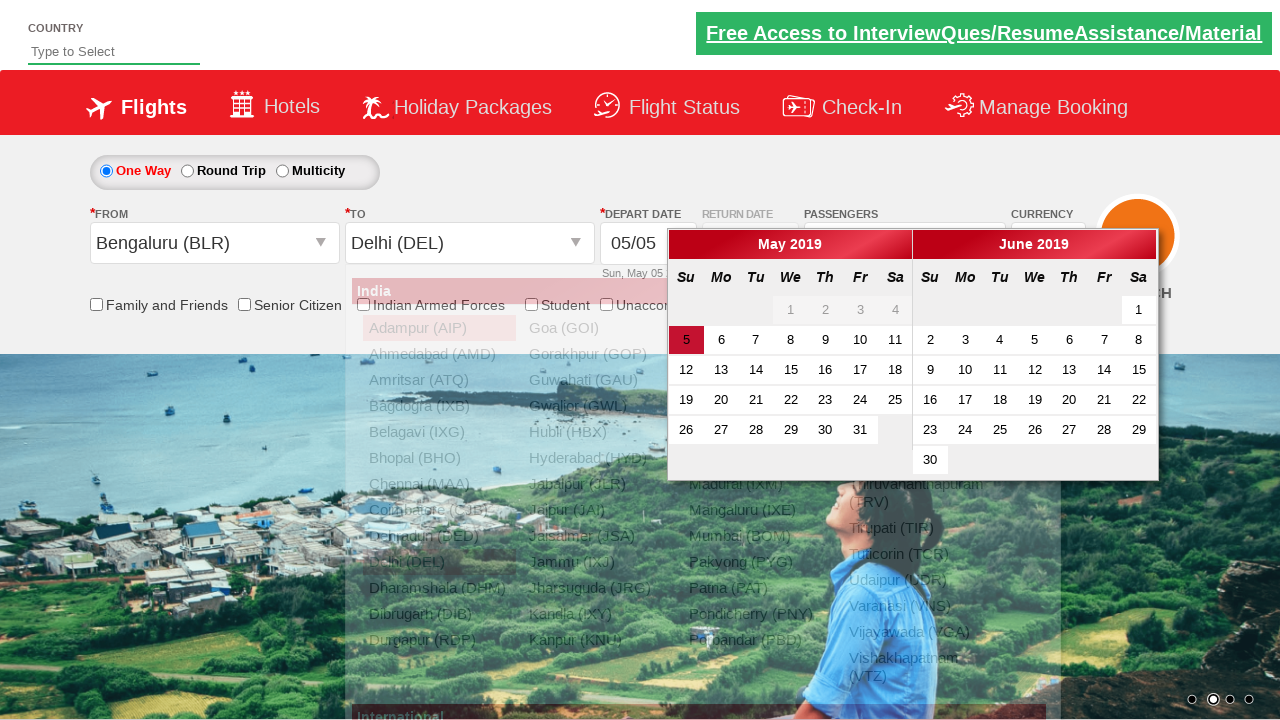

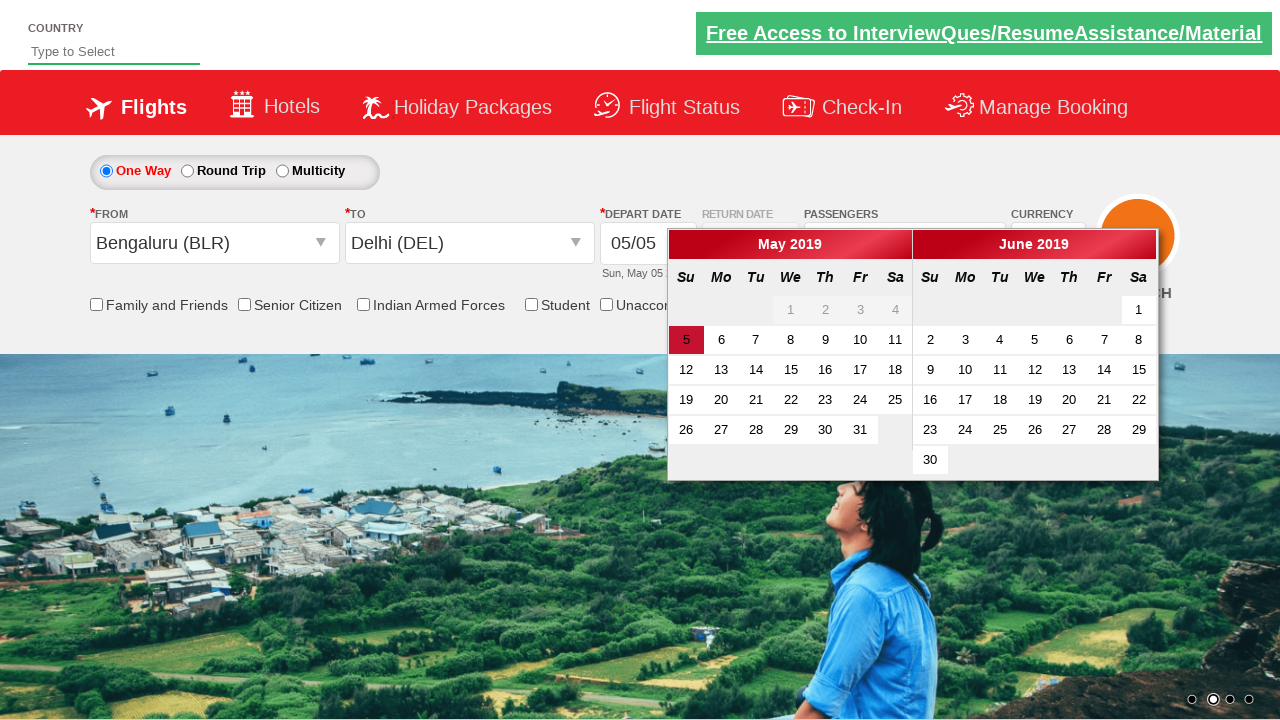